Tests JavaScript information alert by clicking a button that triggers an alert, accepting it, and verifying the success message is displayed.

Starting URL: https://loopcamp.vercel.app/javascript-alerts.html

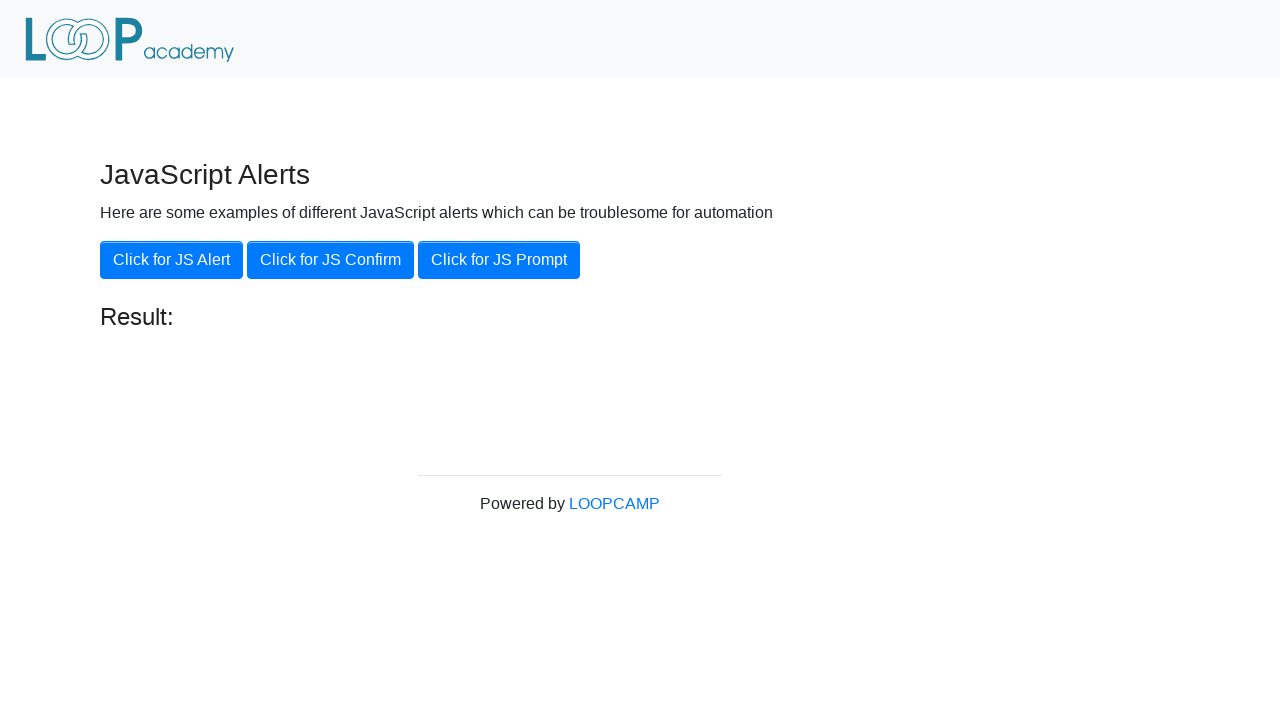

Clicked the 'Click for JS Alert' button at (172, 260) on xpath=//button[.='Click for JS Alert']
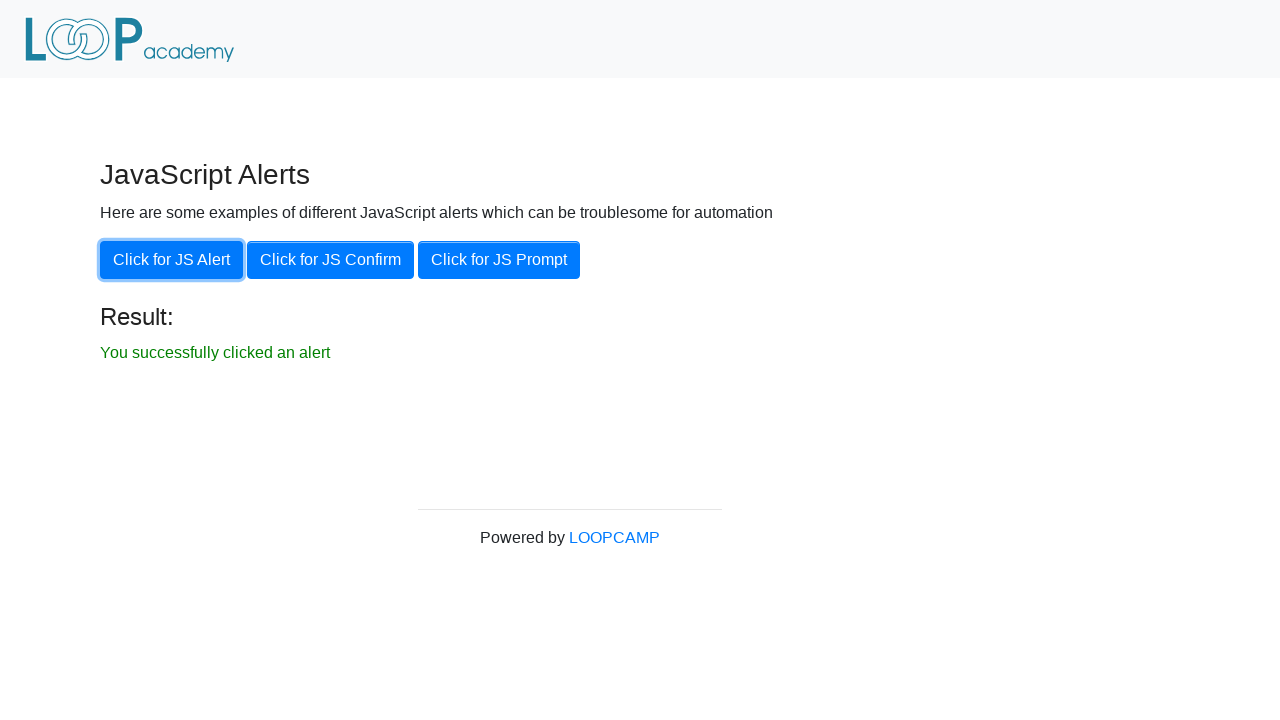

Set up dialog handler to accept alerts
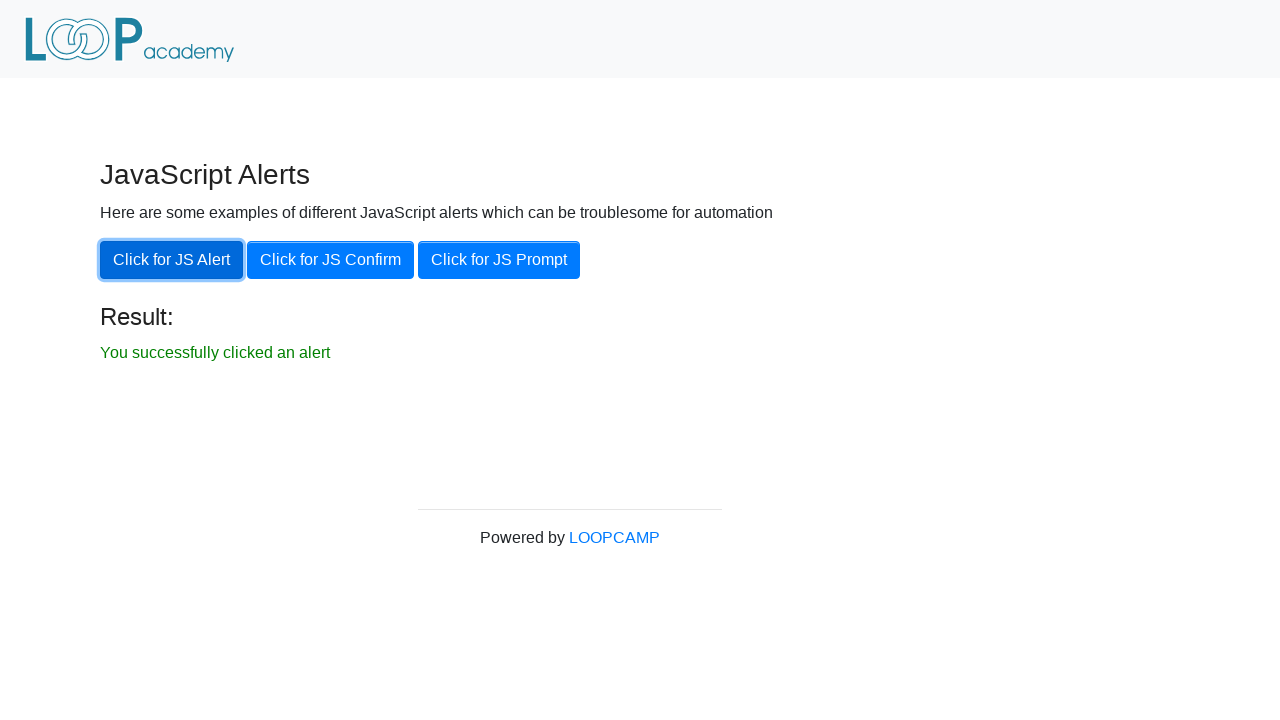

Waited for success message element to appear
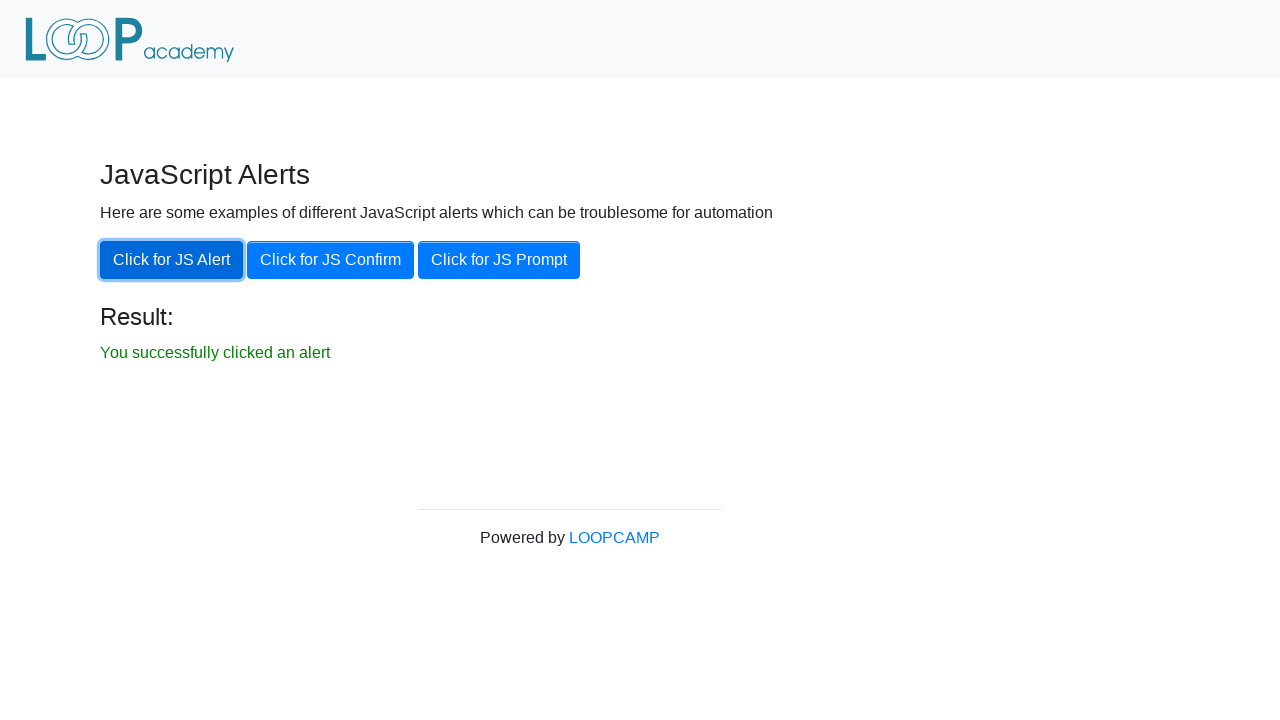

Retrieved success message text content
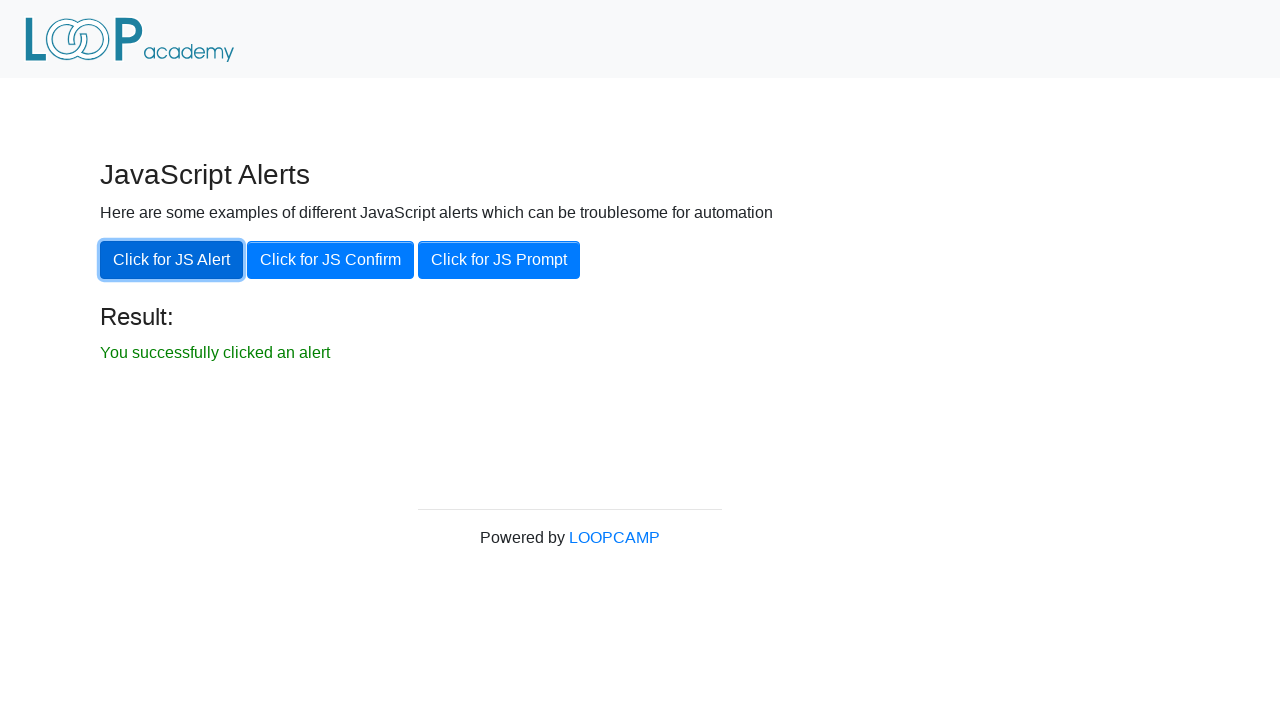

Verified success message displays 'You successfully clicked an alert'
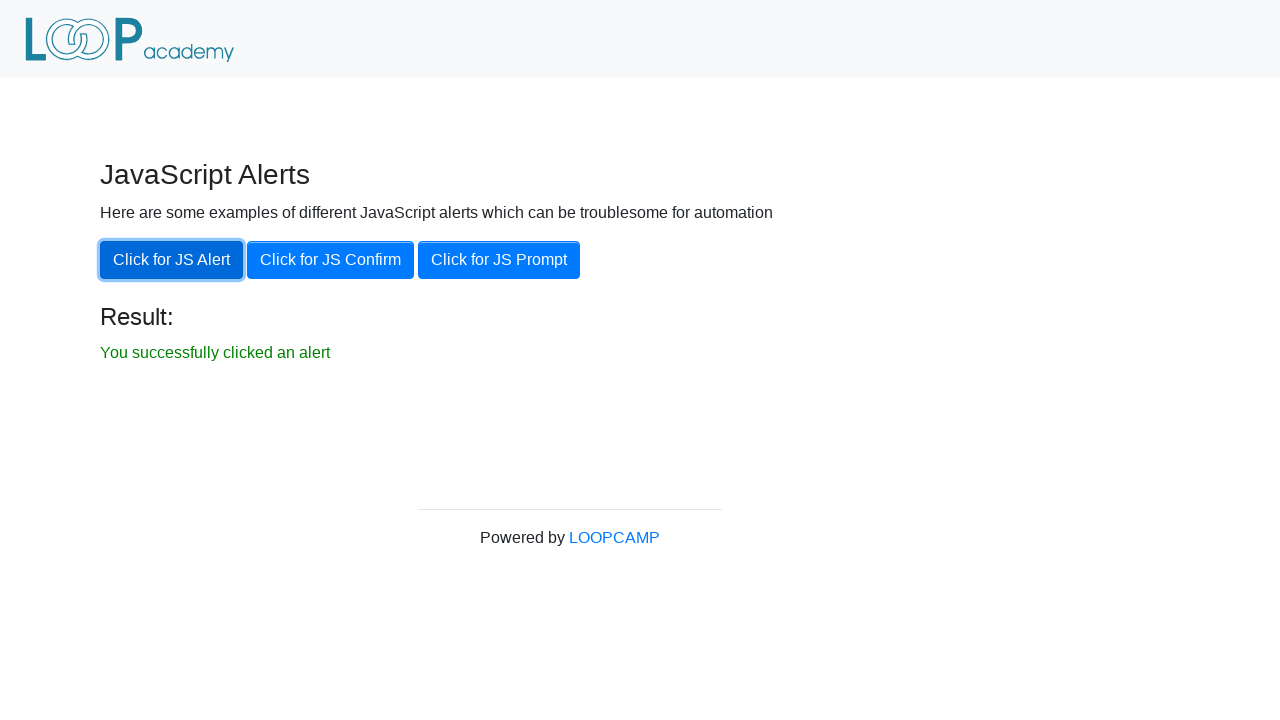

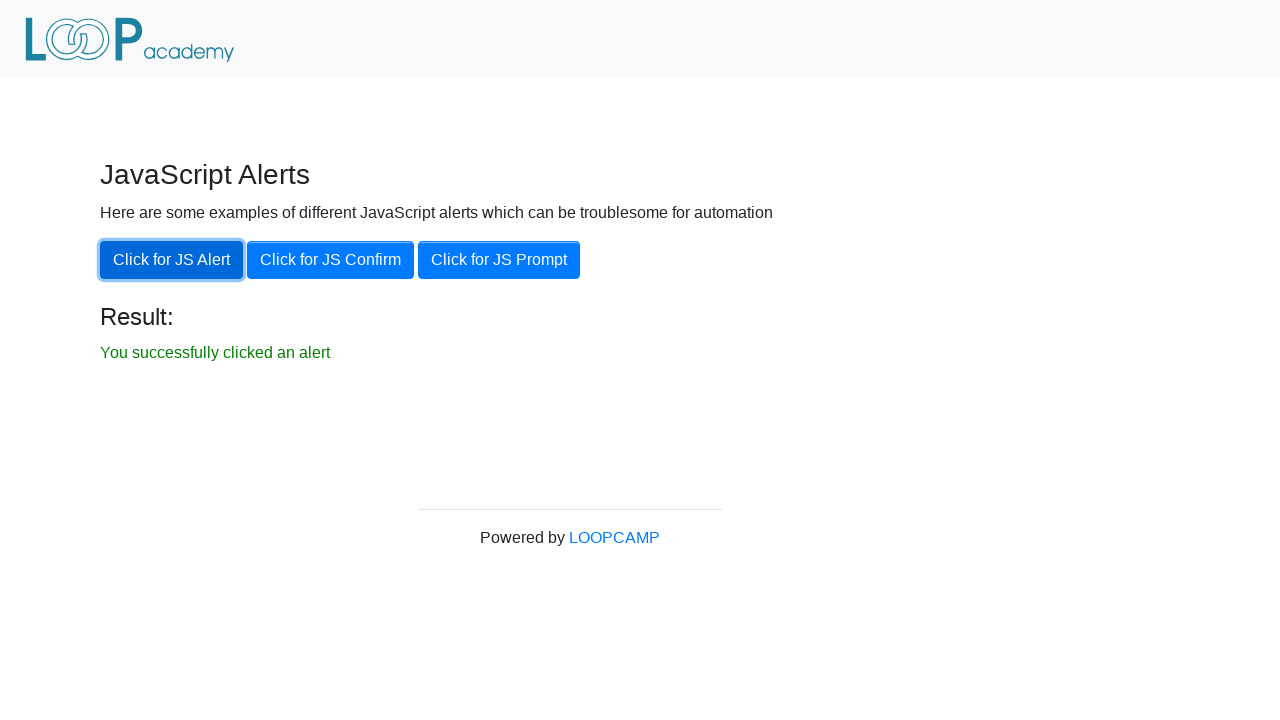